Tests radio button functionality on an HTML forms tutorial page by clicking through all radio buttons in two groups (group1 and group2) and verifying their selection state.

Starting URL: http://www.echoecho.com/htmlforms10.htm

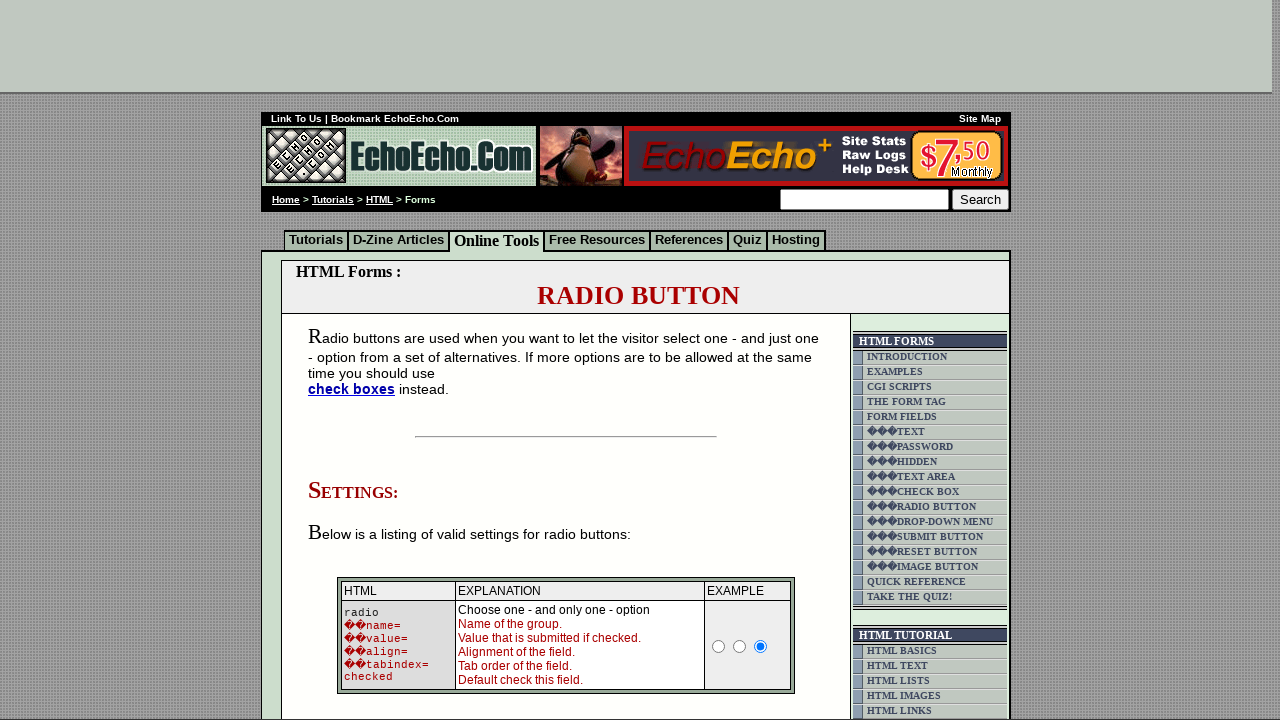

Waited for form to load
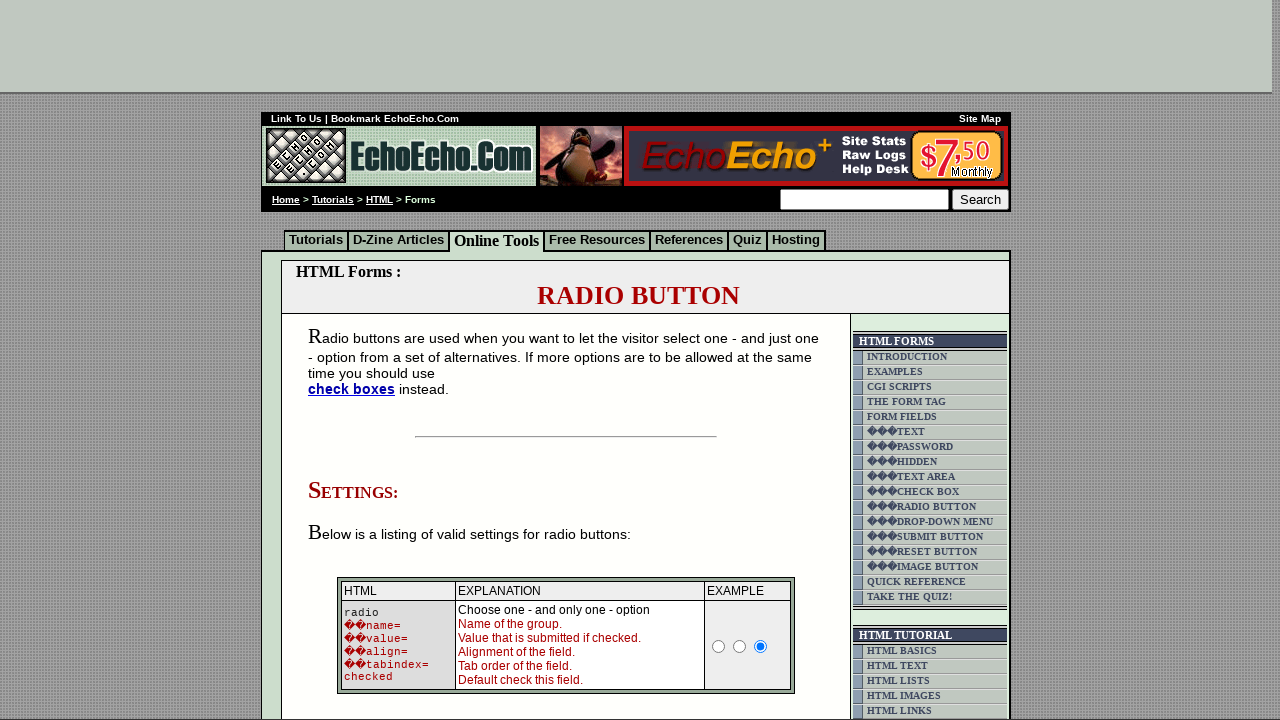

Located 3 radio buttons in group1
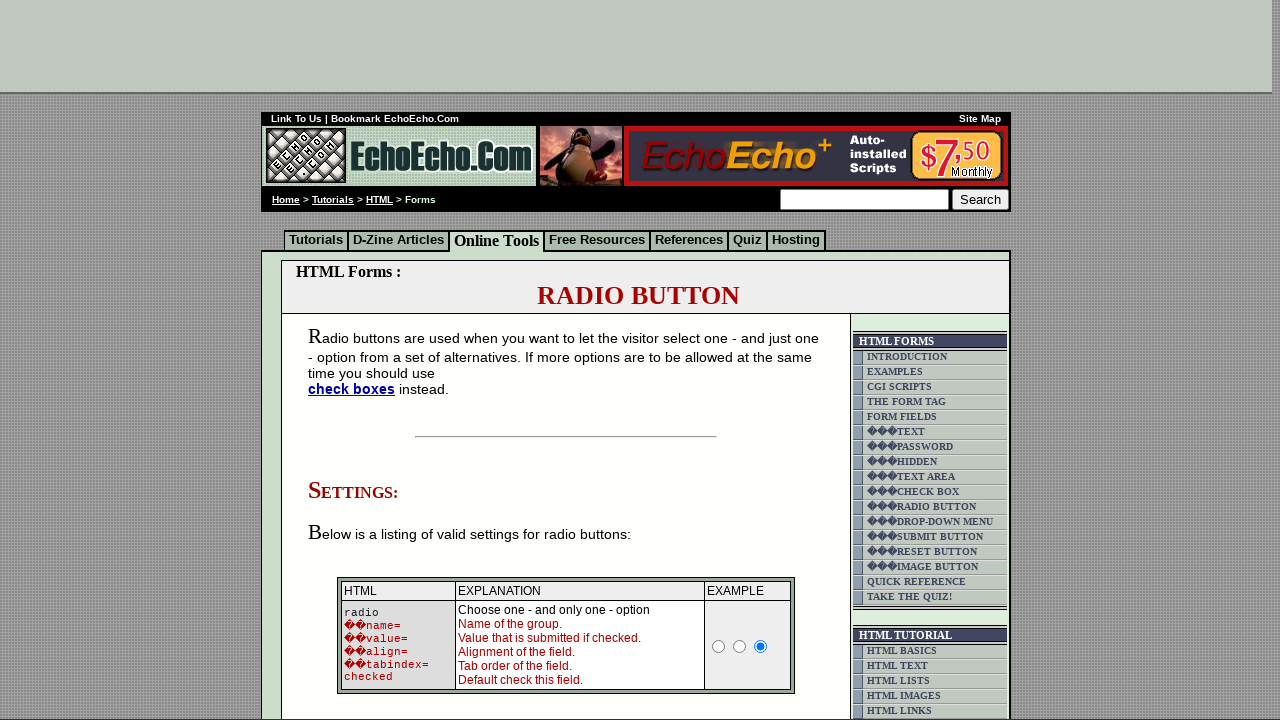

Clicked radio button 1 in group1 at (356, 360) on input[name='group1'] >> nth=0
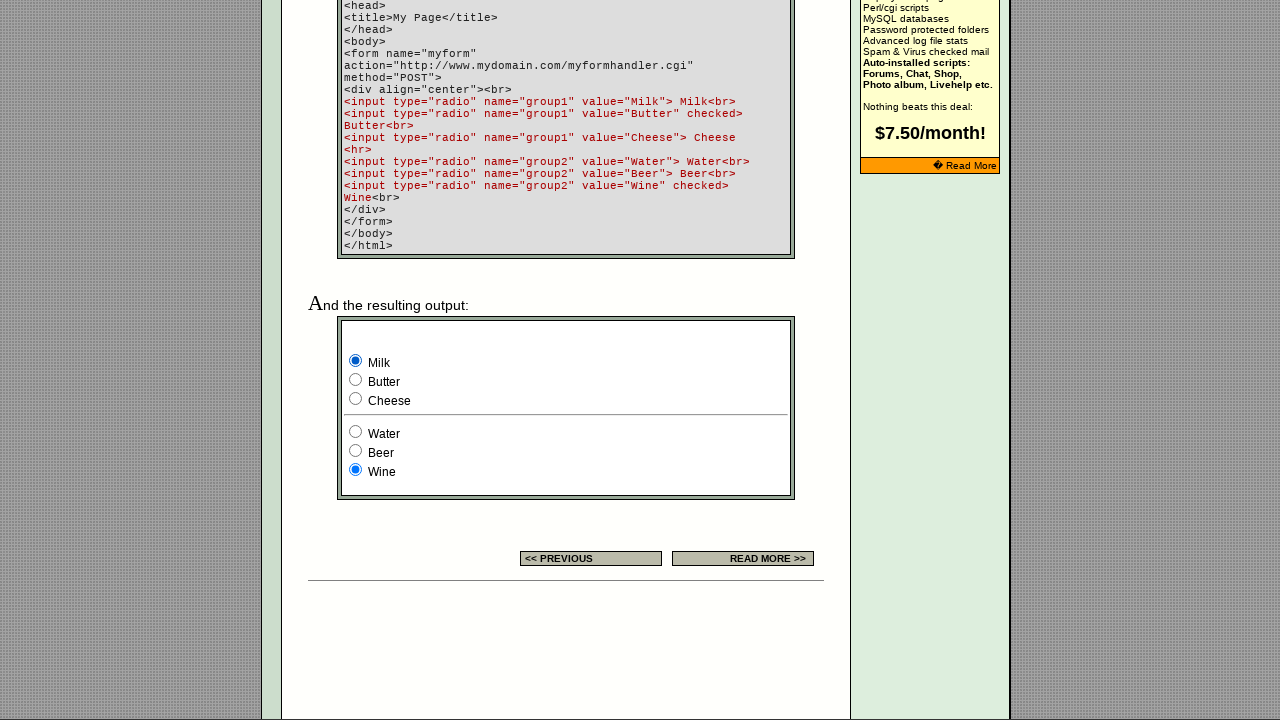

Waited for radio button click to register in group1
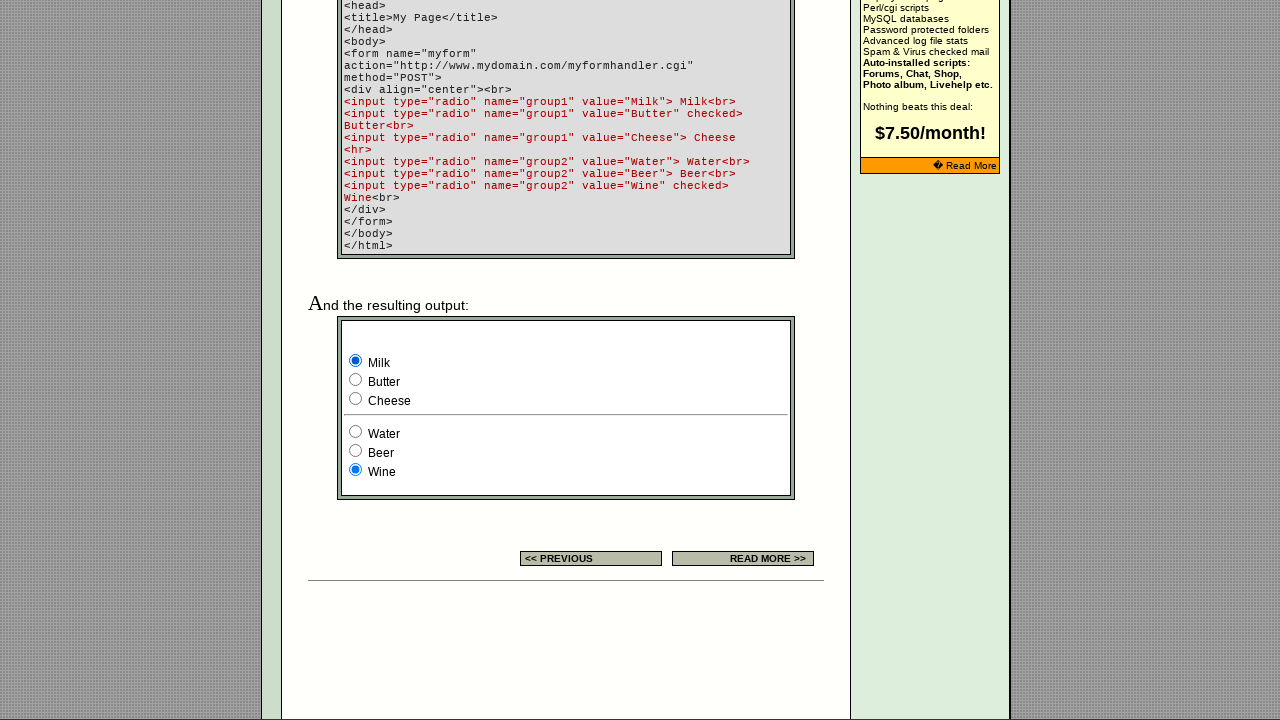

Clicked radio button 2 in group1 at (356, 380) on input[name='group1'] >> nth=1
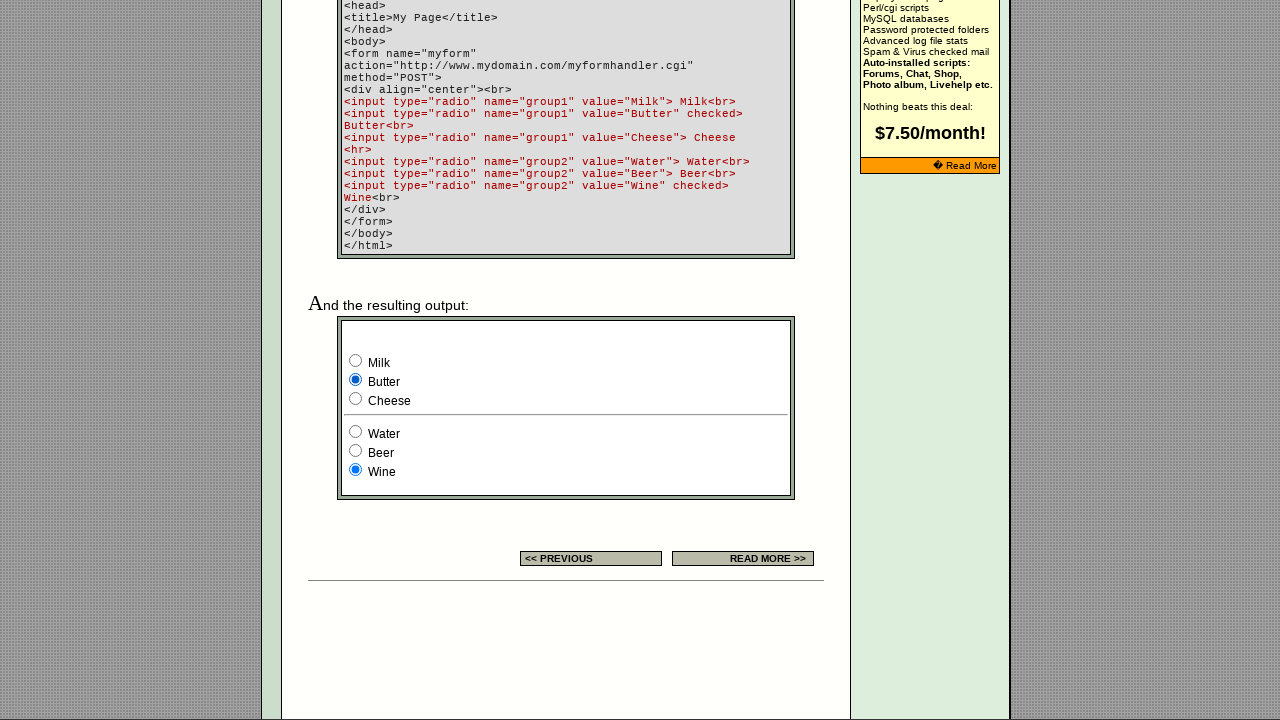

Waited for radio button click to register in group1
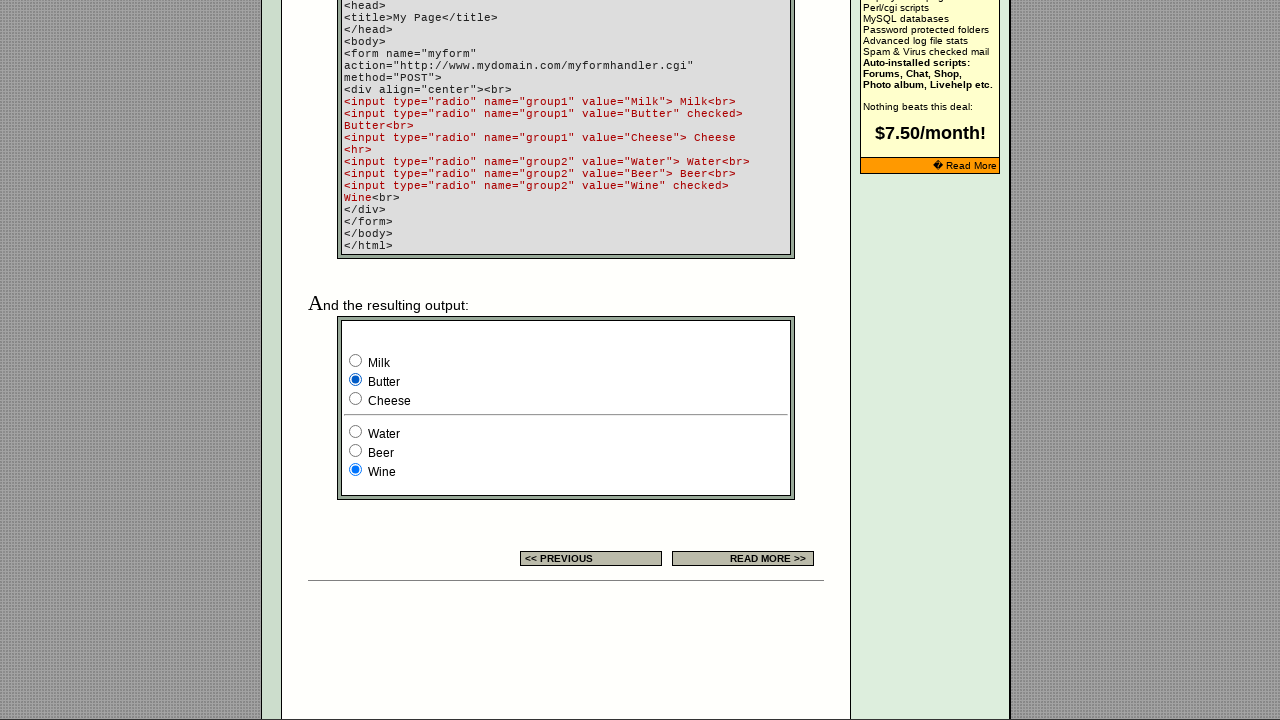

Clicked radio button 3 in group1 at (356, 398) on input[name='group1'] >> nth=2
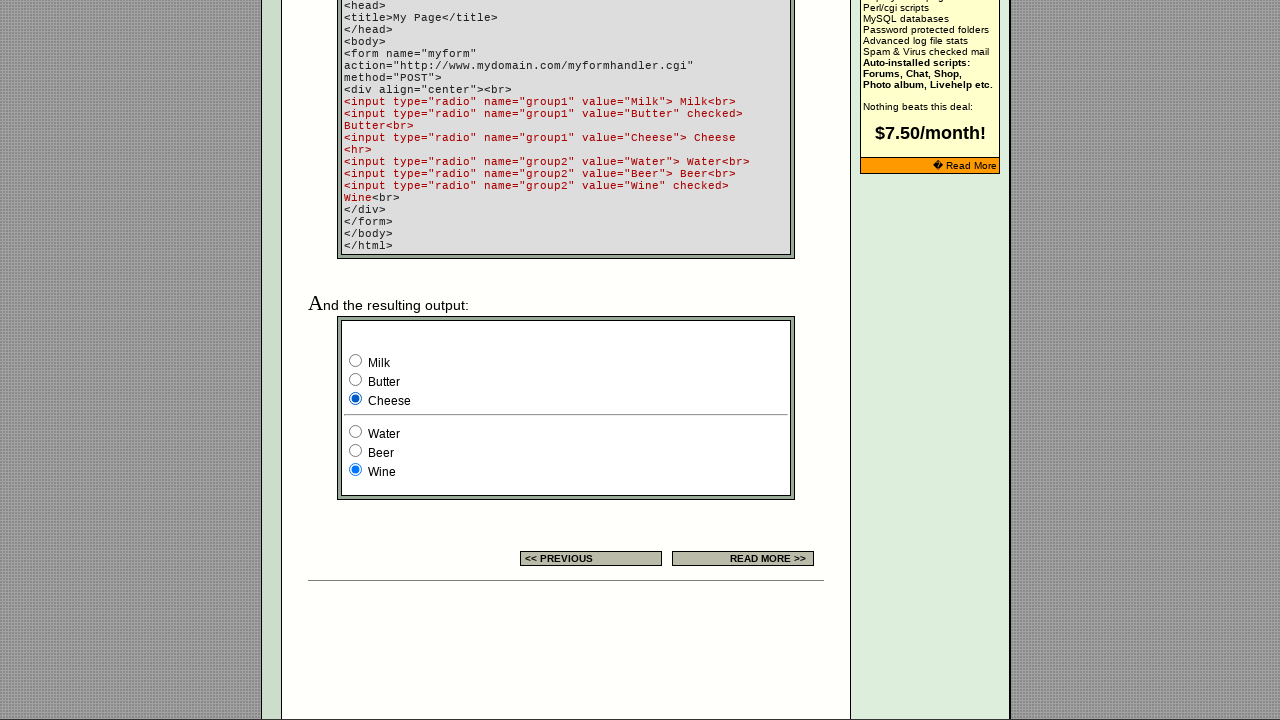

Waited for radio button click to register in group1
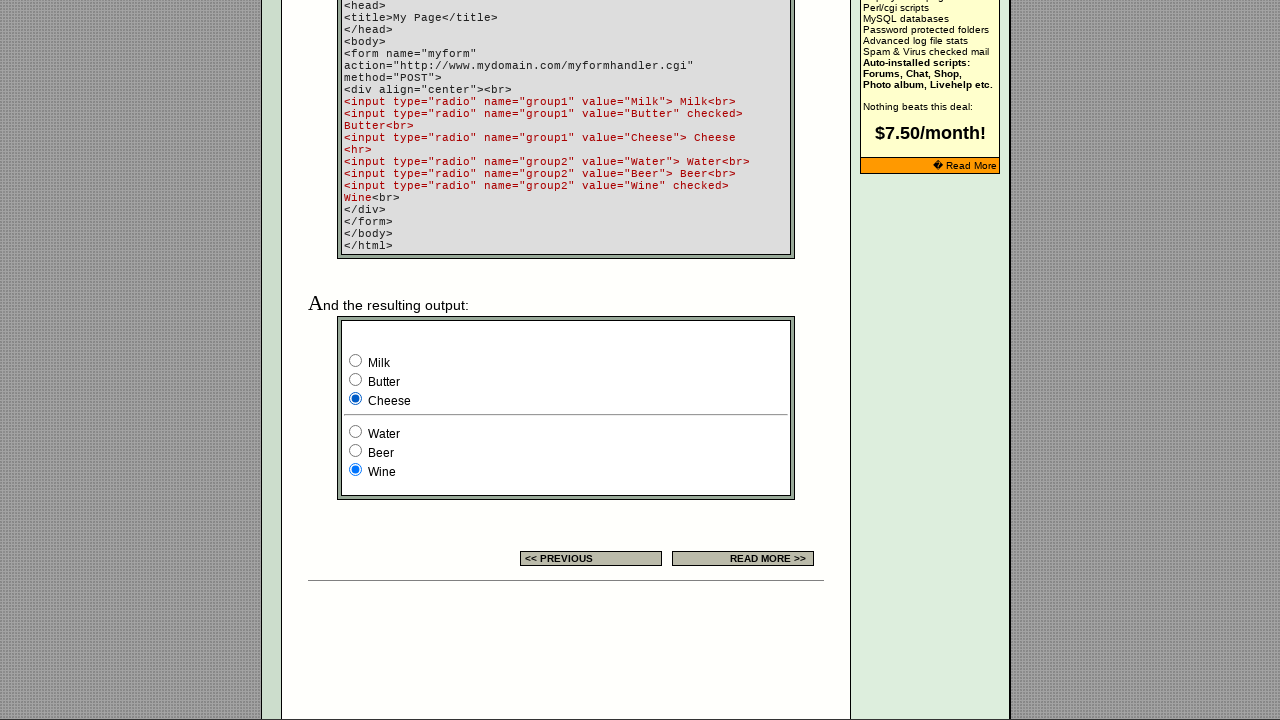

Located 3 radio buttons in group2
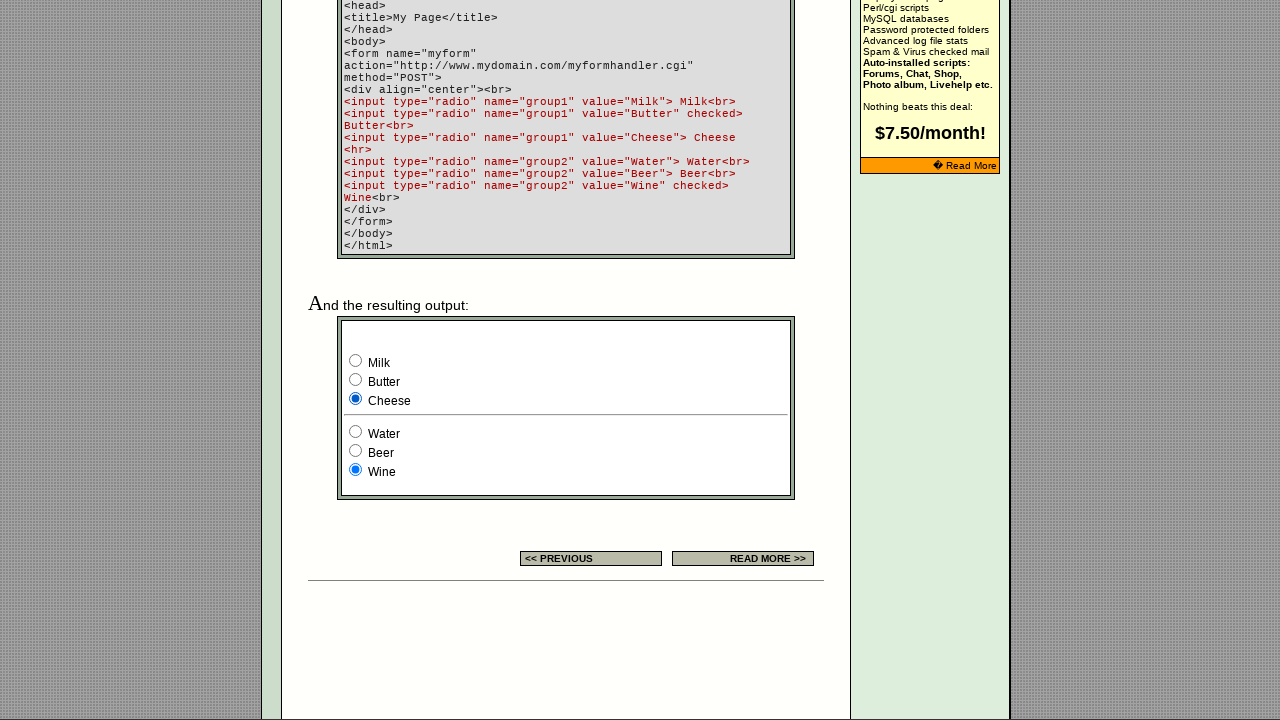

Clicked radio button 1 in group2 at (356, 432) on input[name='group2'] >> nth=0
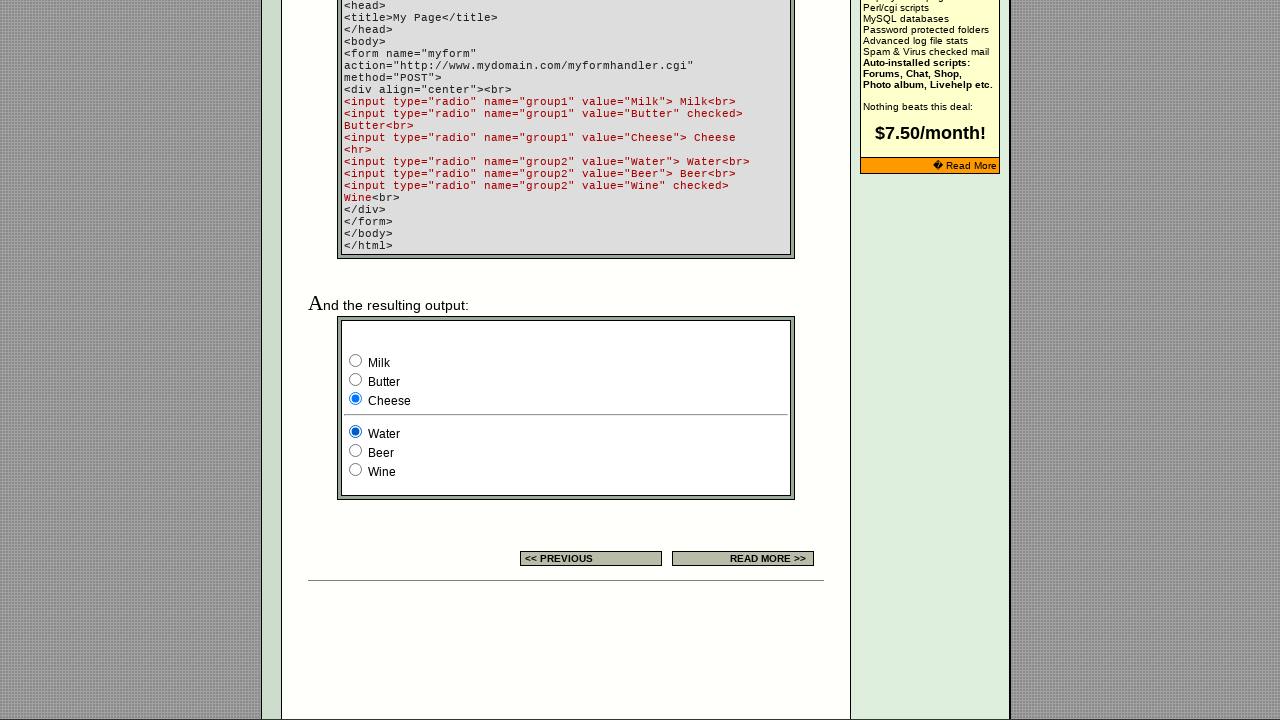

Waited for radio button click to register in group2
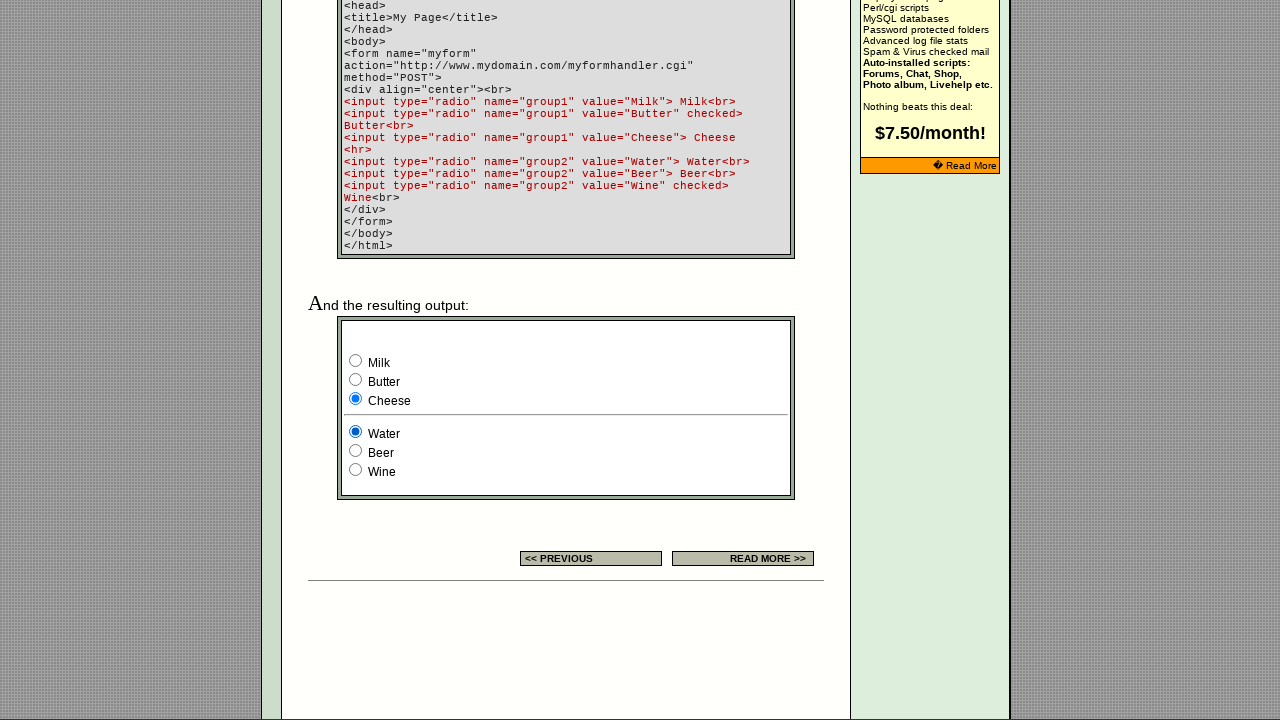

Clicked radio button 2 in group2 at (356, 450) on input[name='group2'] >> nth=1
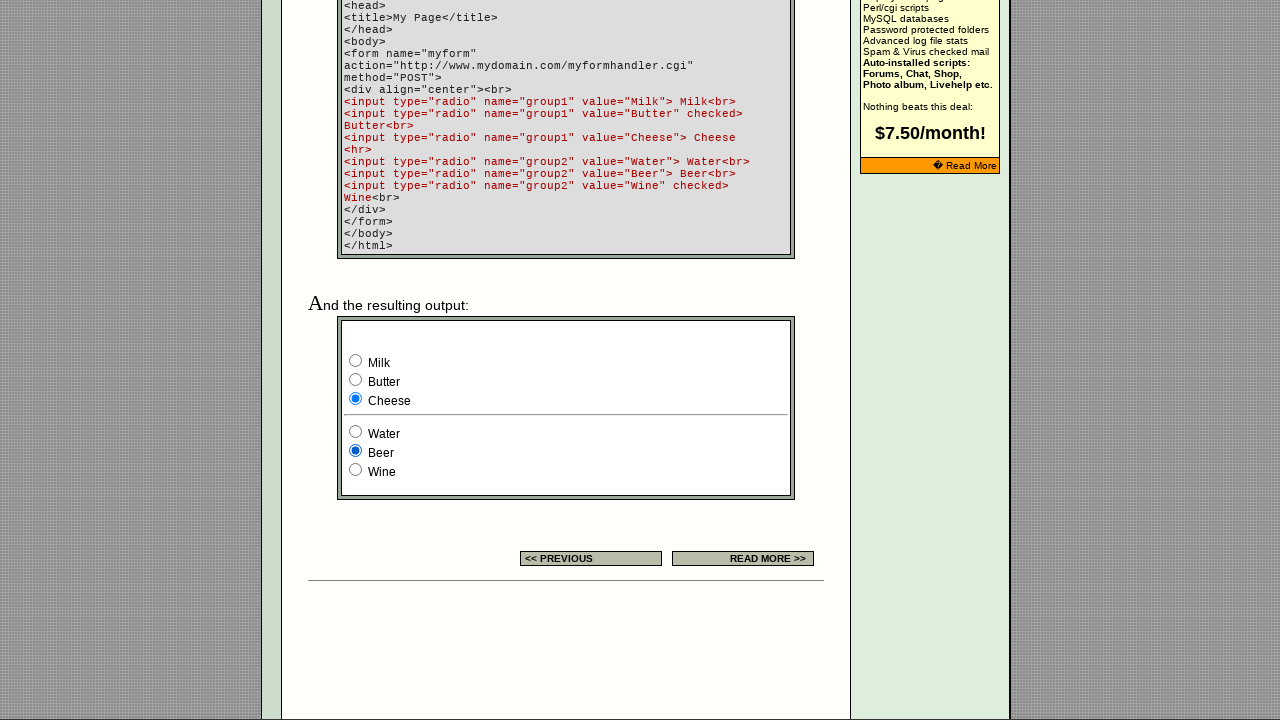

Waited for radio button click to register in group2
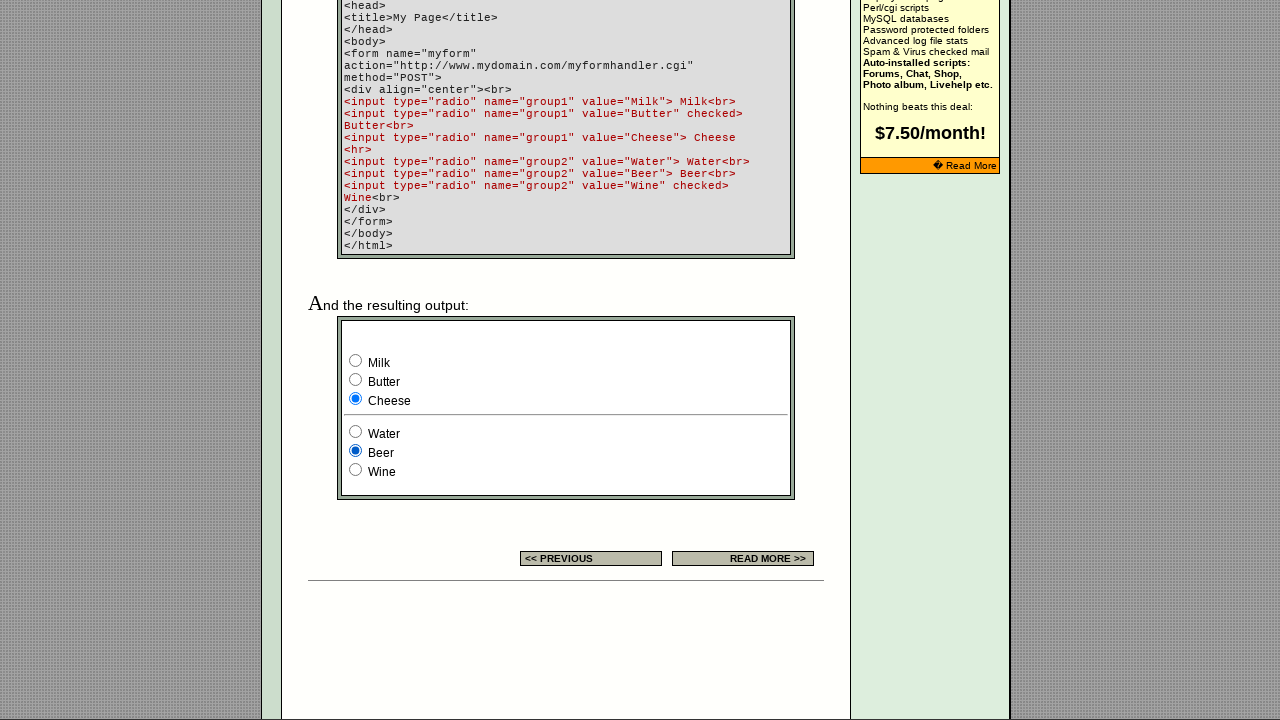

Clicked radio button 3 in group2 at (356, 470) on input[name='group2'] >> nth=2
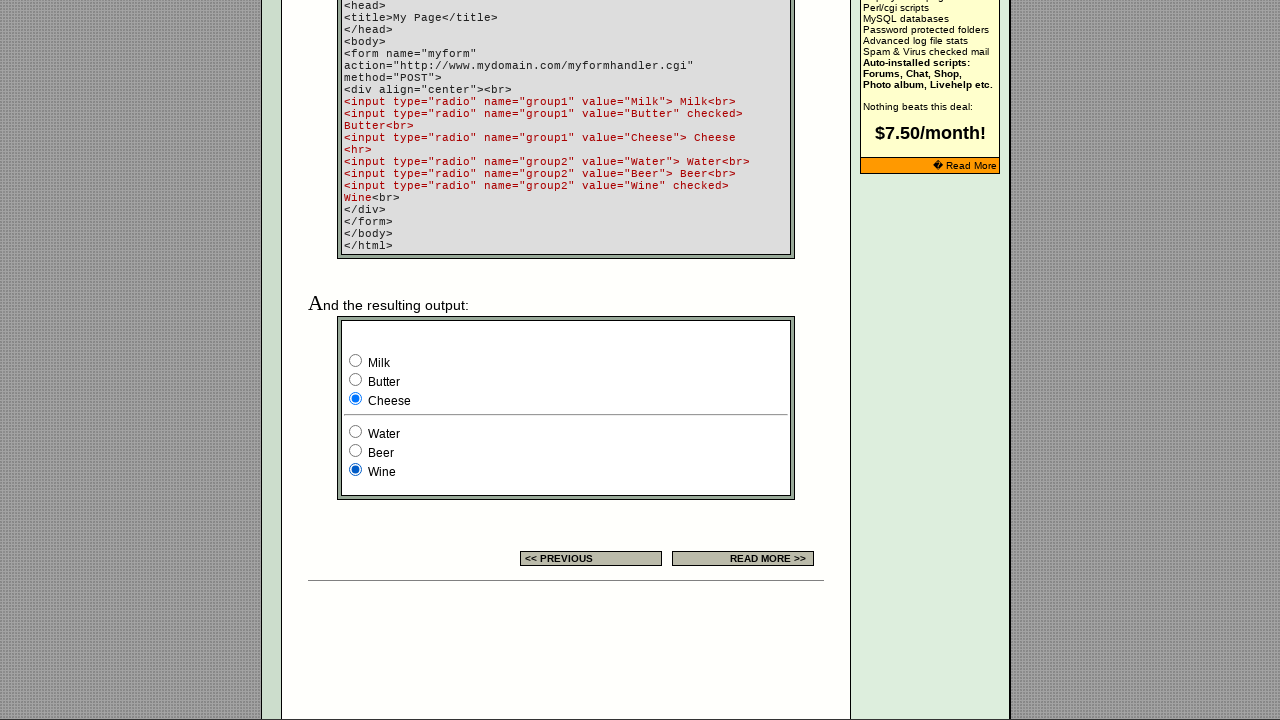

Waited for radio button click to register in group2
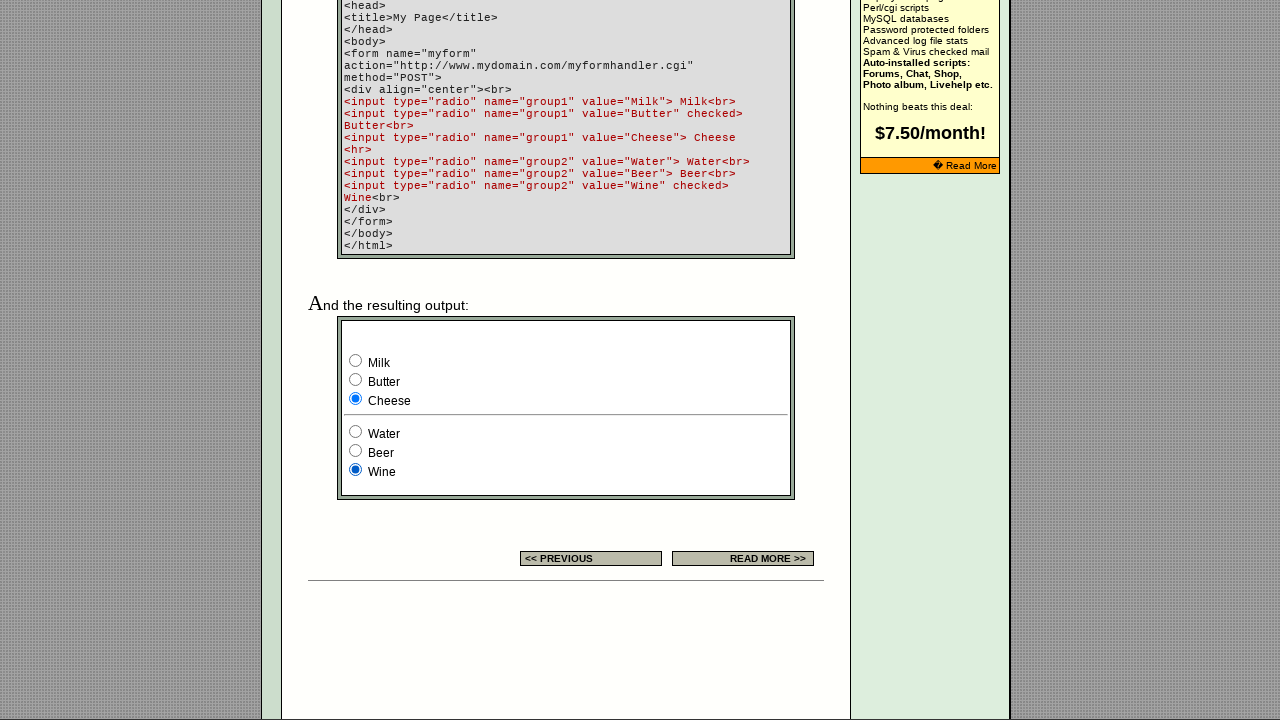

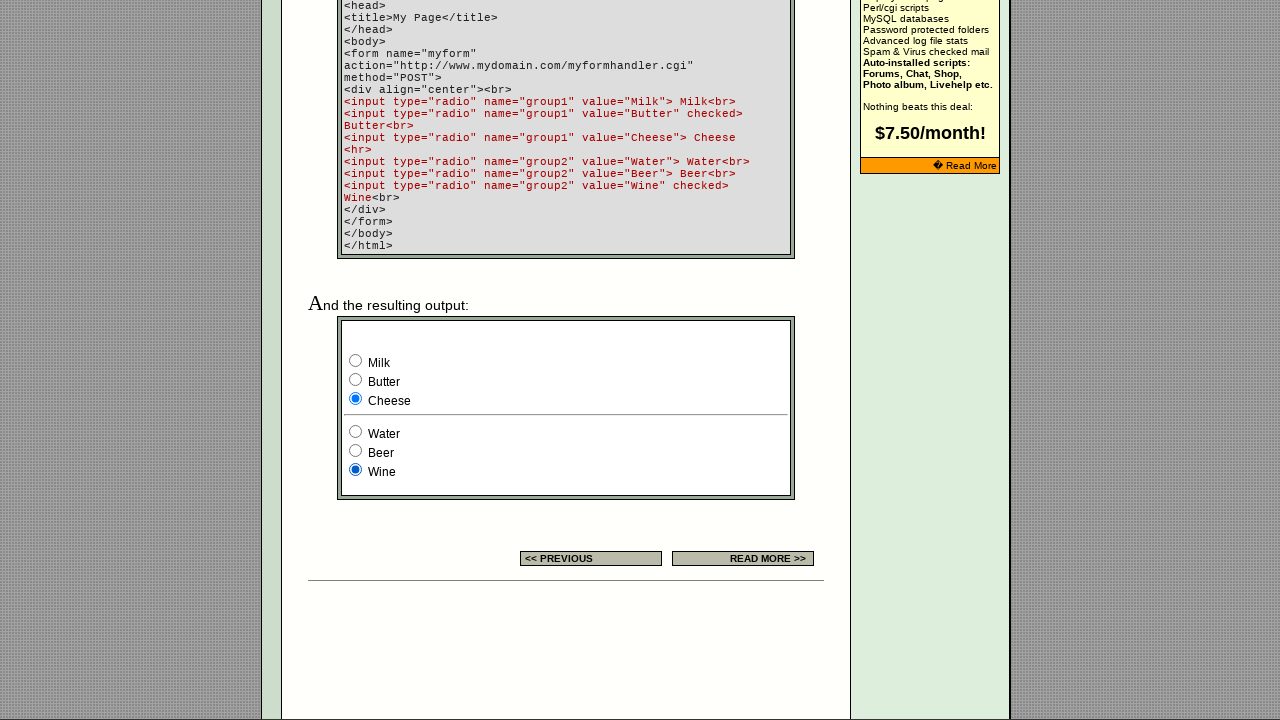